Tests a registration form by filling in personal details (name, address, email, phone), selecting gender and hobbies via radio/checkbox, entering passwords, and submitting the form.

Starting URL: http://demo.automationtesting.in/Register.html

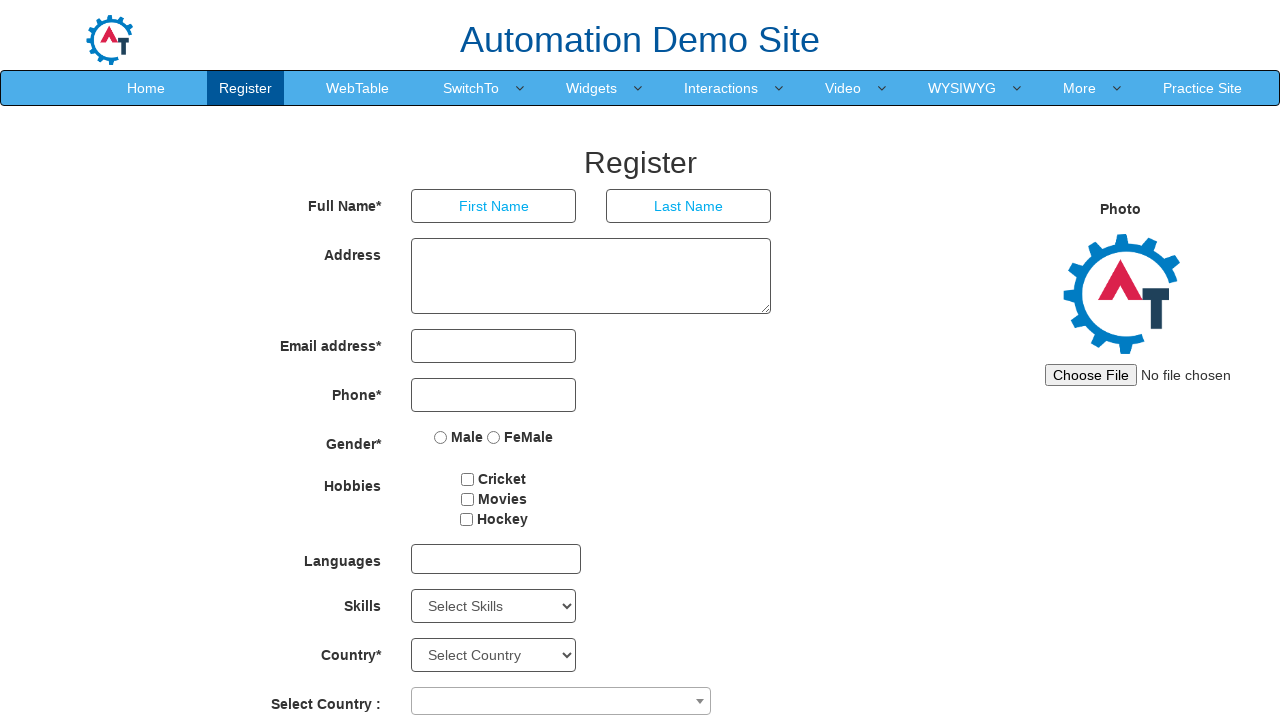

Filled first name field with 'Sriram' on input[type='text']:first-of-type
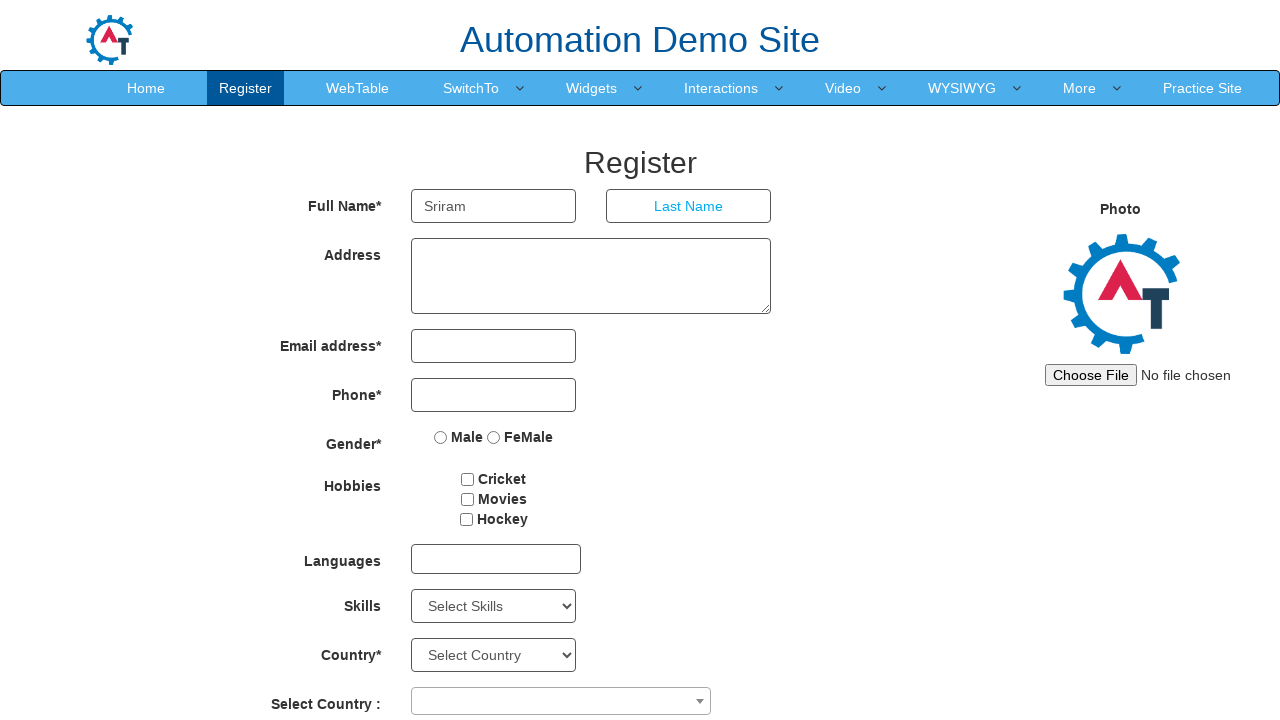

Filled last name field with 'Kumaran' on input[ng-model='LastName']
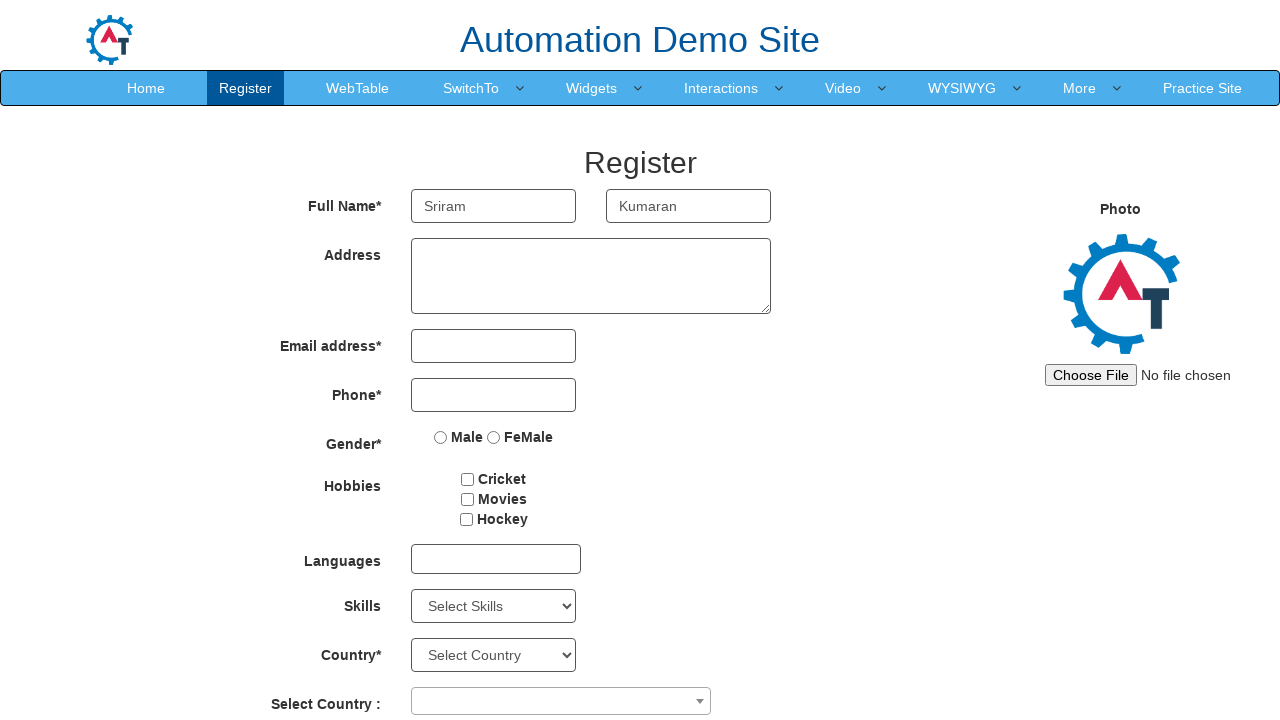

Filled address field with 'Kumbakonam' on textarea[ng-model='Adress']
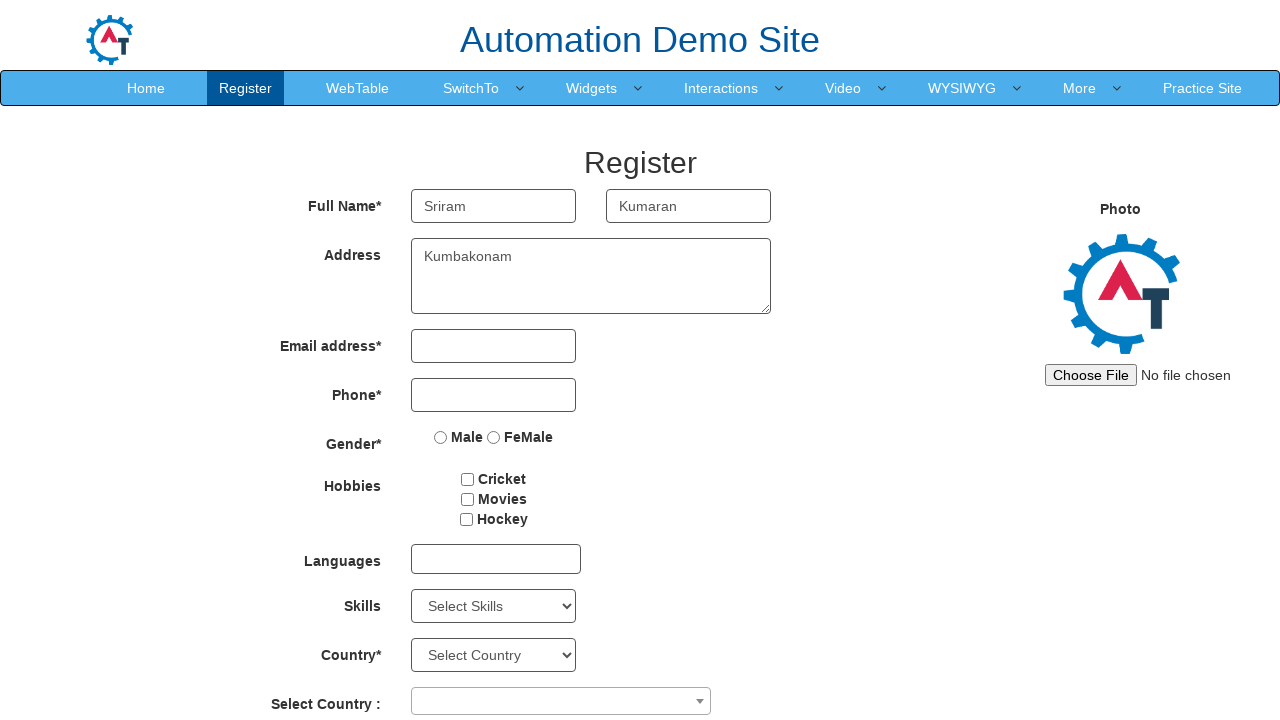

Filled email field with 'sriramkumaran777@gmail.com' on input[type='email']
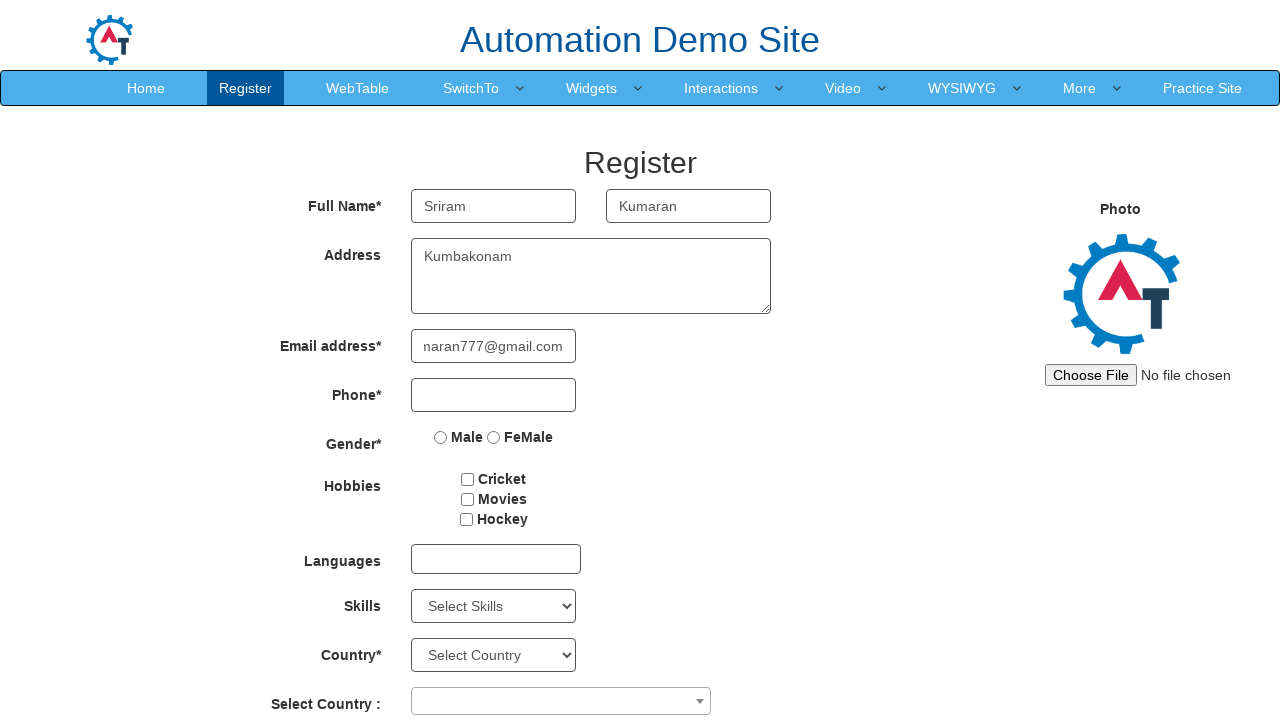

Filled phone number field with '8883080622' on input[type='tel']
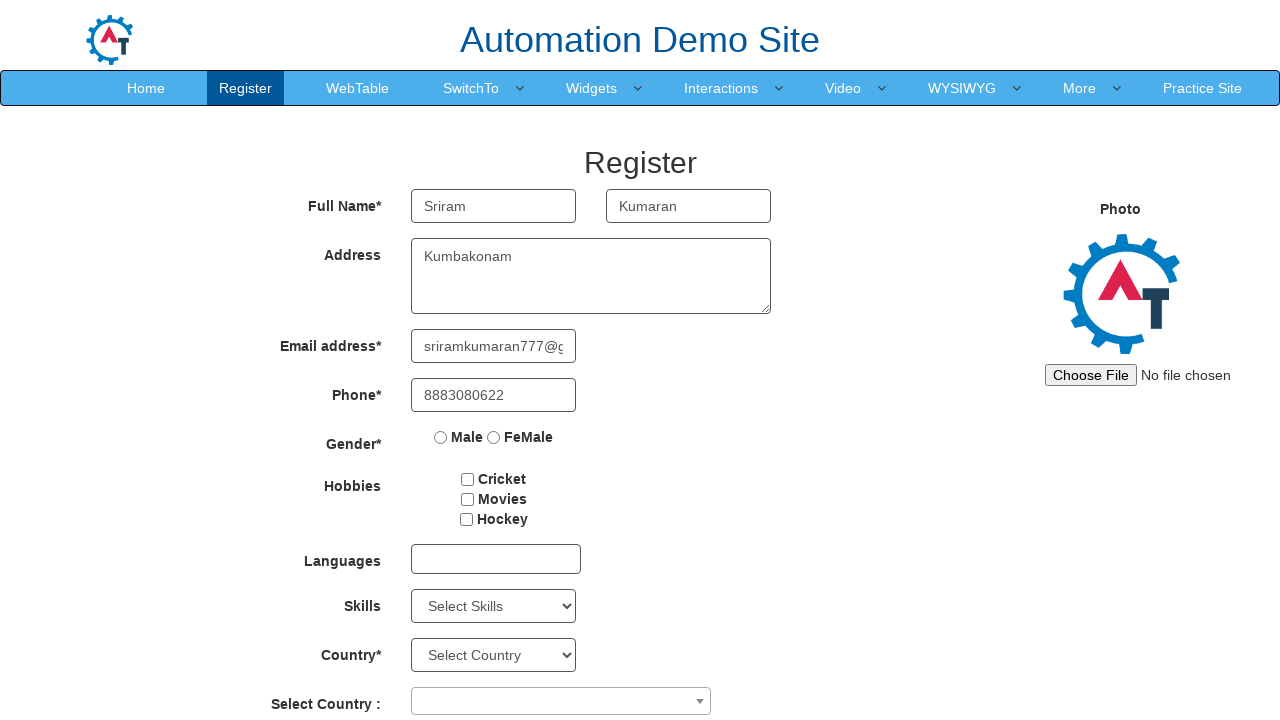

Selected gender as 'Male' at (441, 437) on input[value='Male']
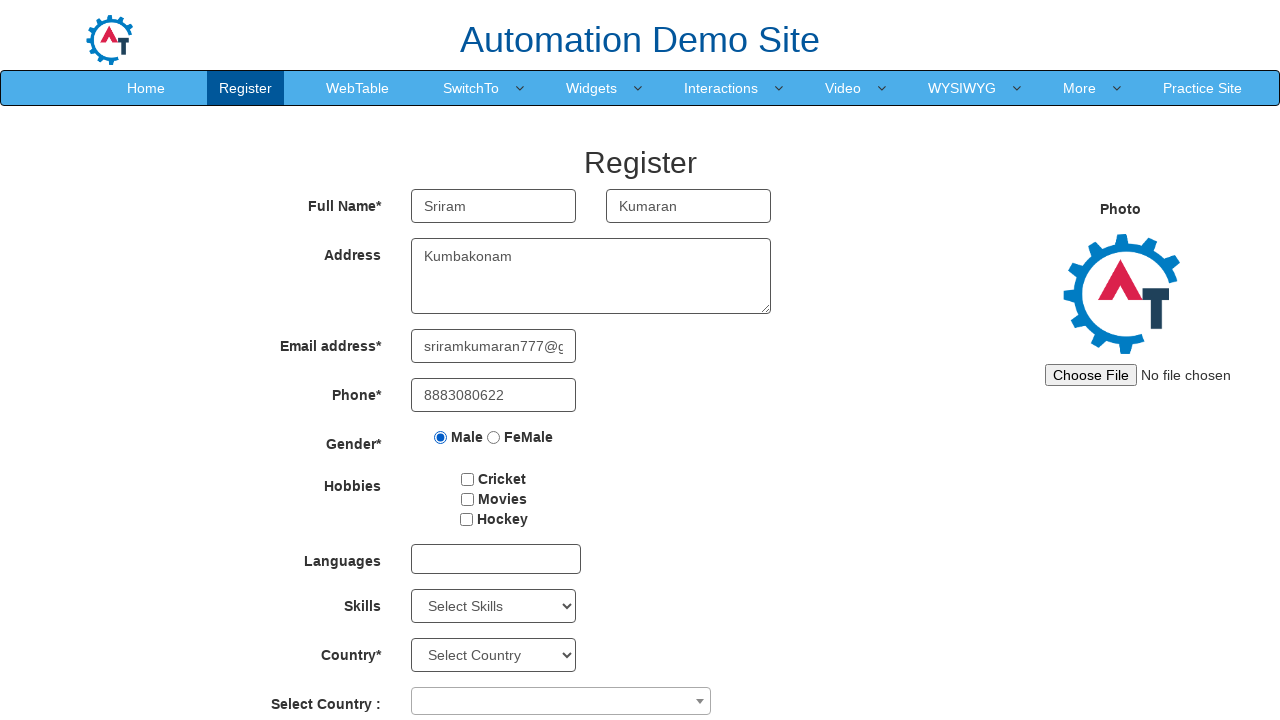

Selected hobby 'Cricket' at (468, 479) on input[value='Cricket']
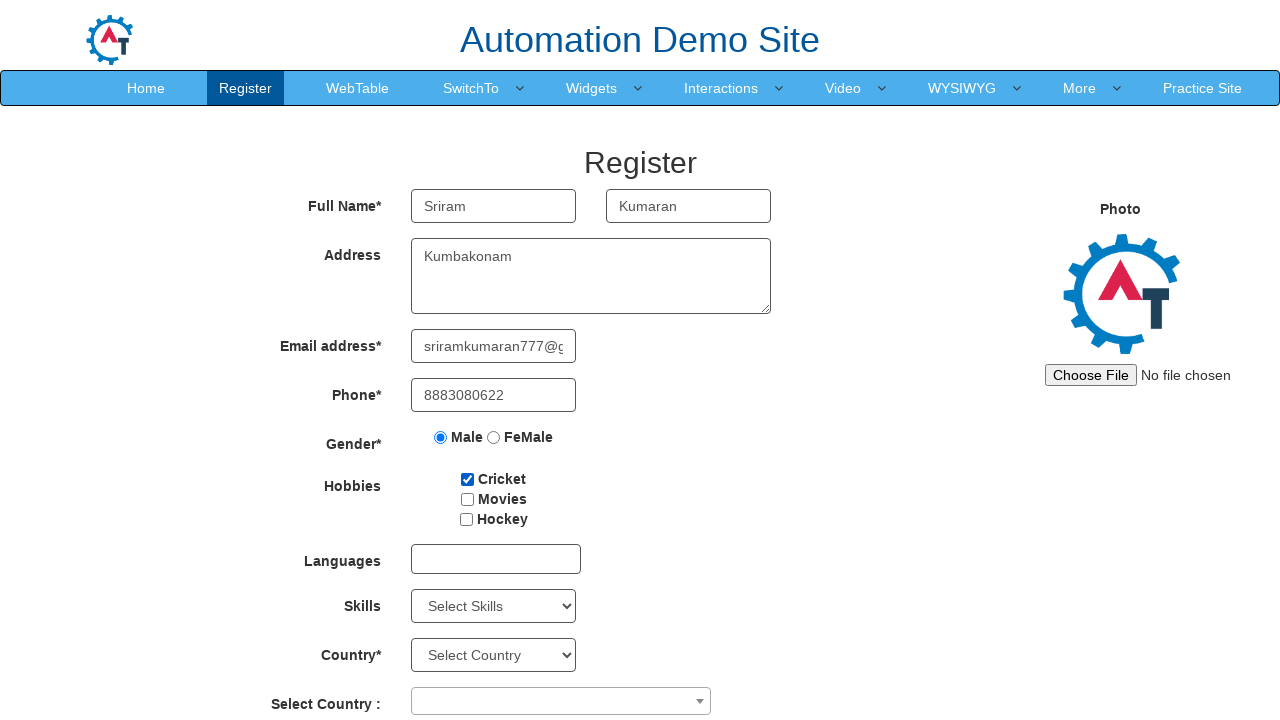

Filled password field with '***' on input#firstpassword
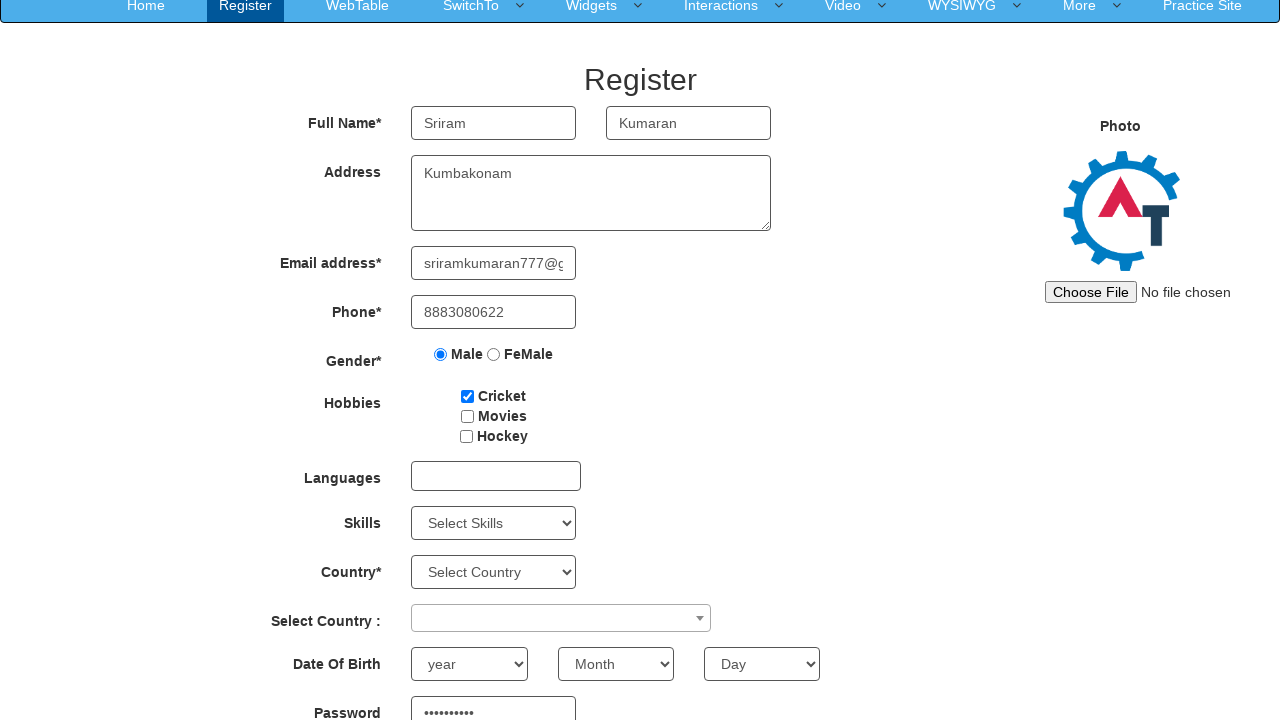

Filled confirm password field with '***' on input#secondpassword
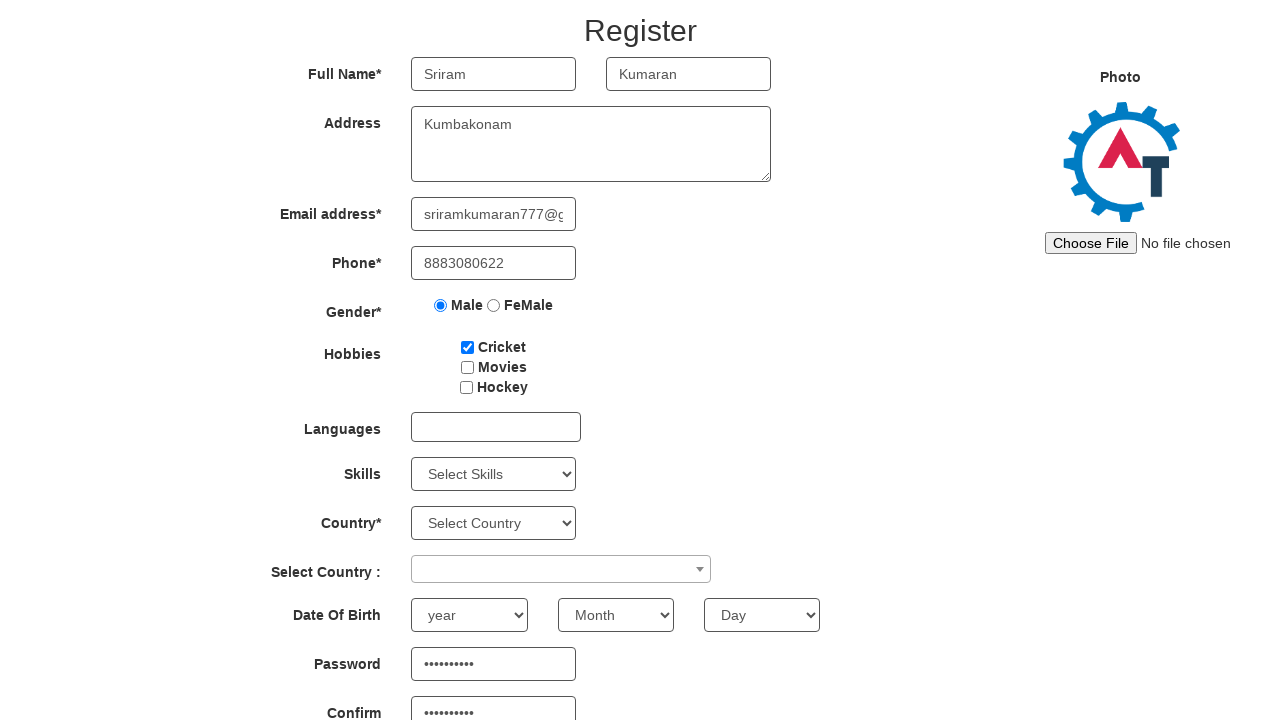

Clicked submit button to register at (572, 623) on button[type='submit']
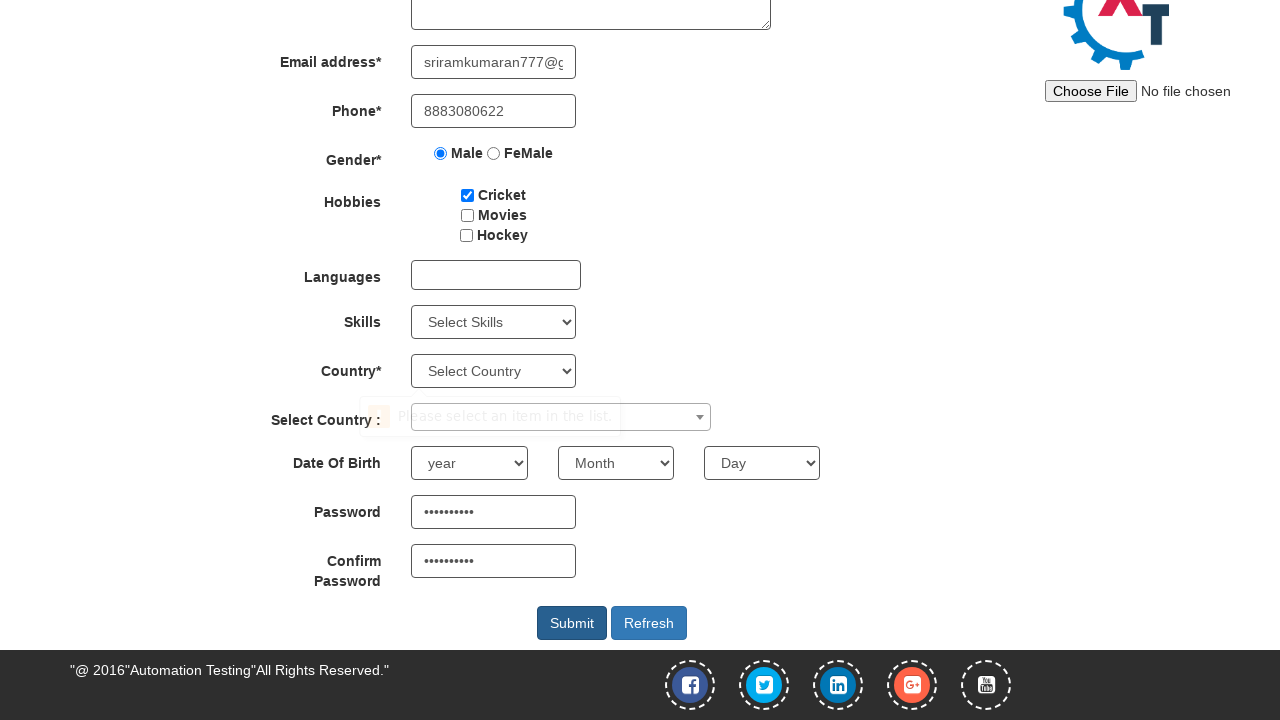

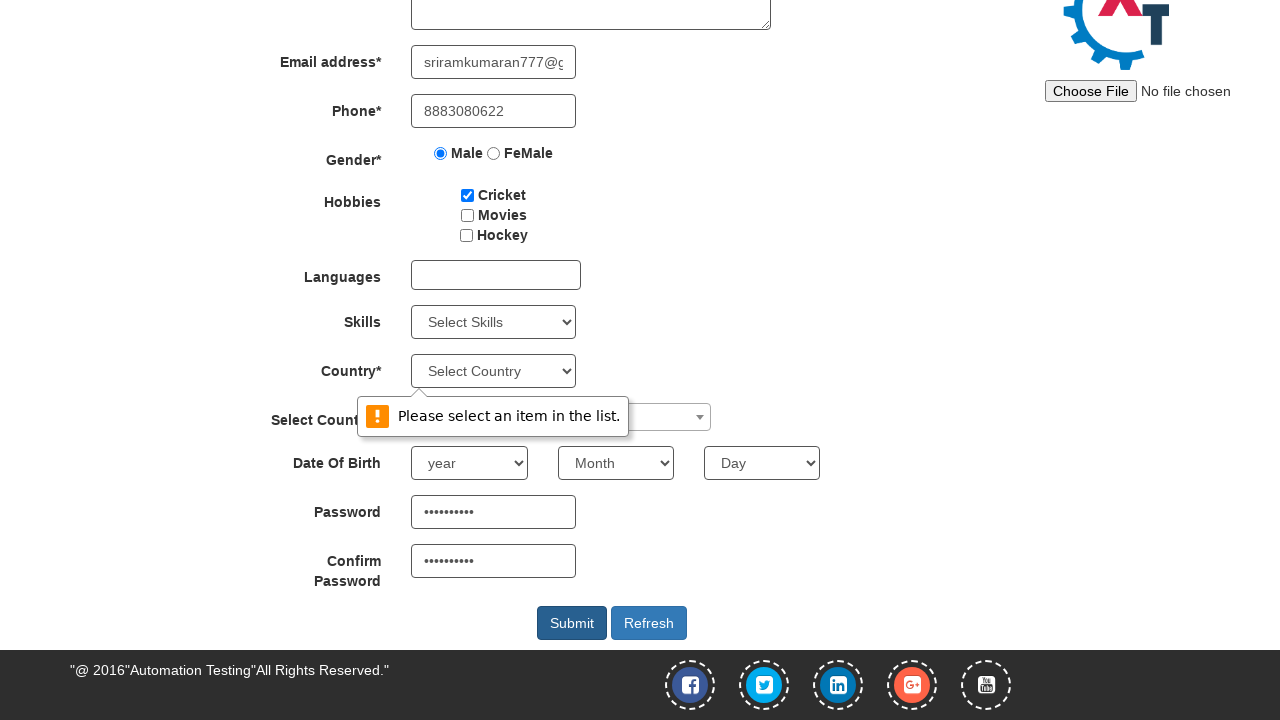